Opens the Ajio e-commerce website and maximizes the browser window

Starting URL: https://www.ajio.com/

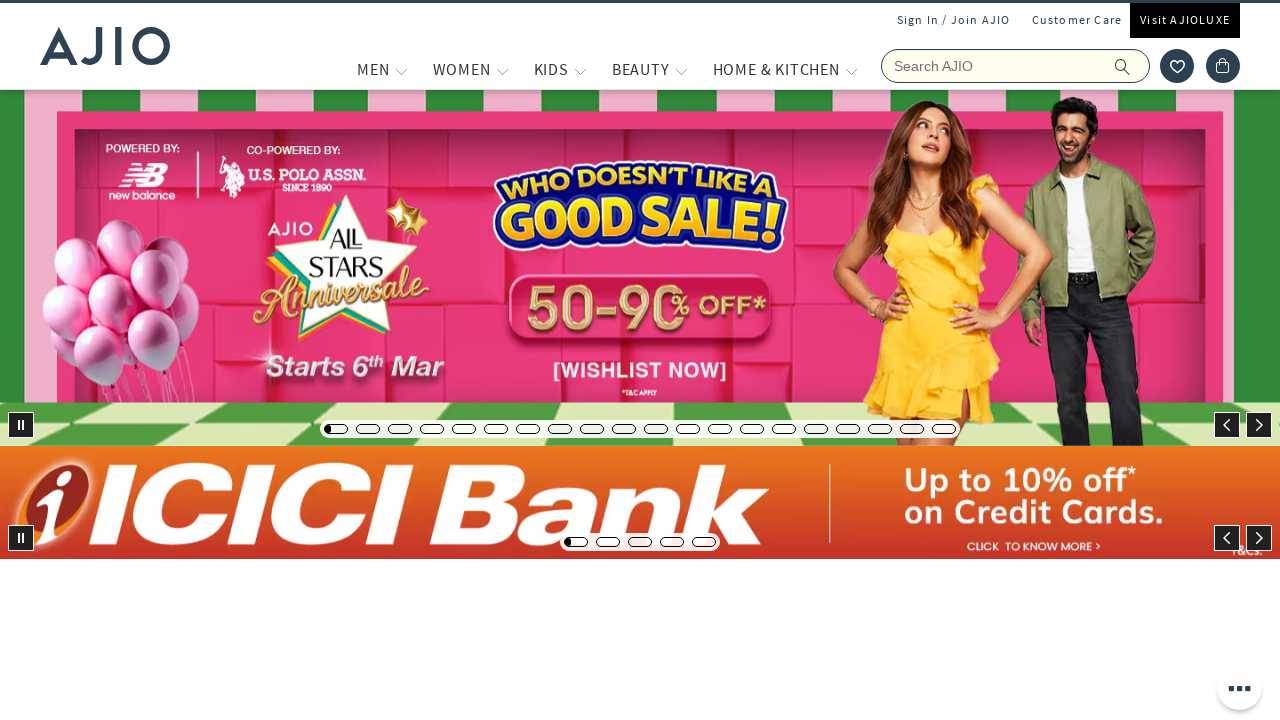

Set viewport to 1920x1080 to maximize browser window
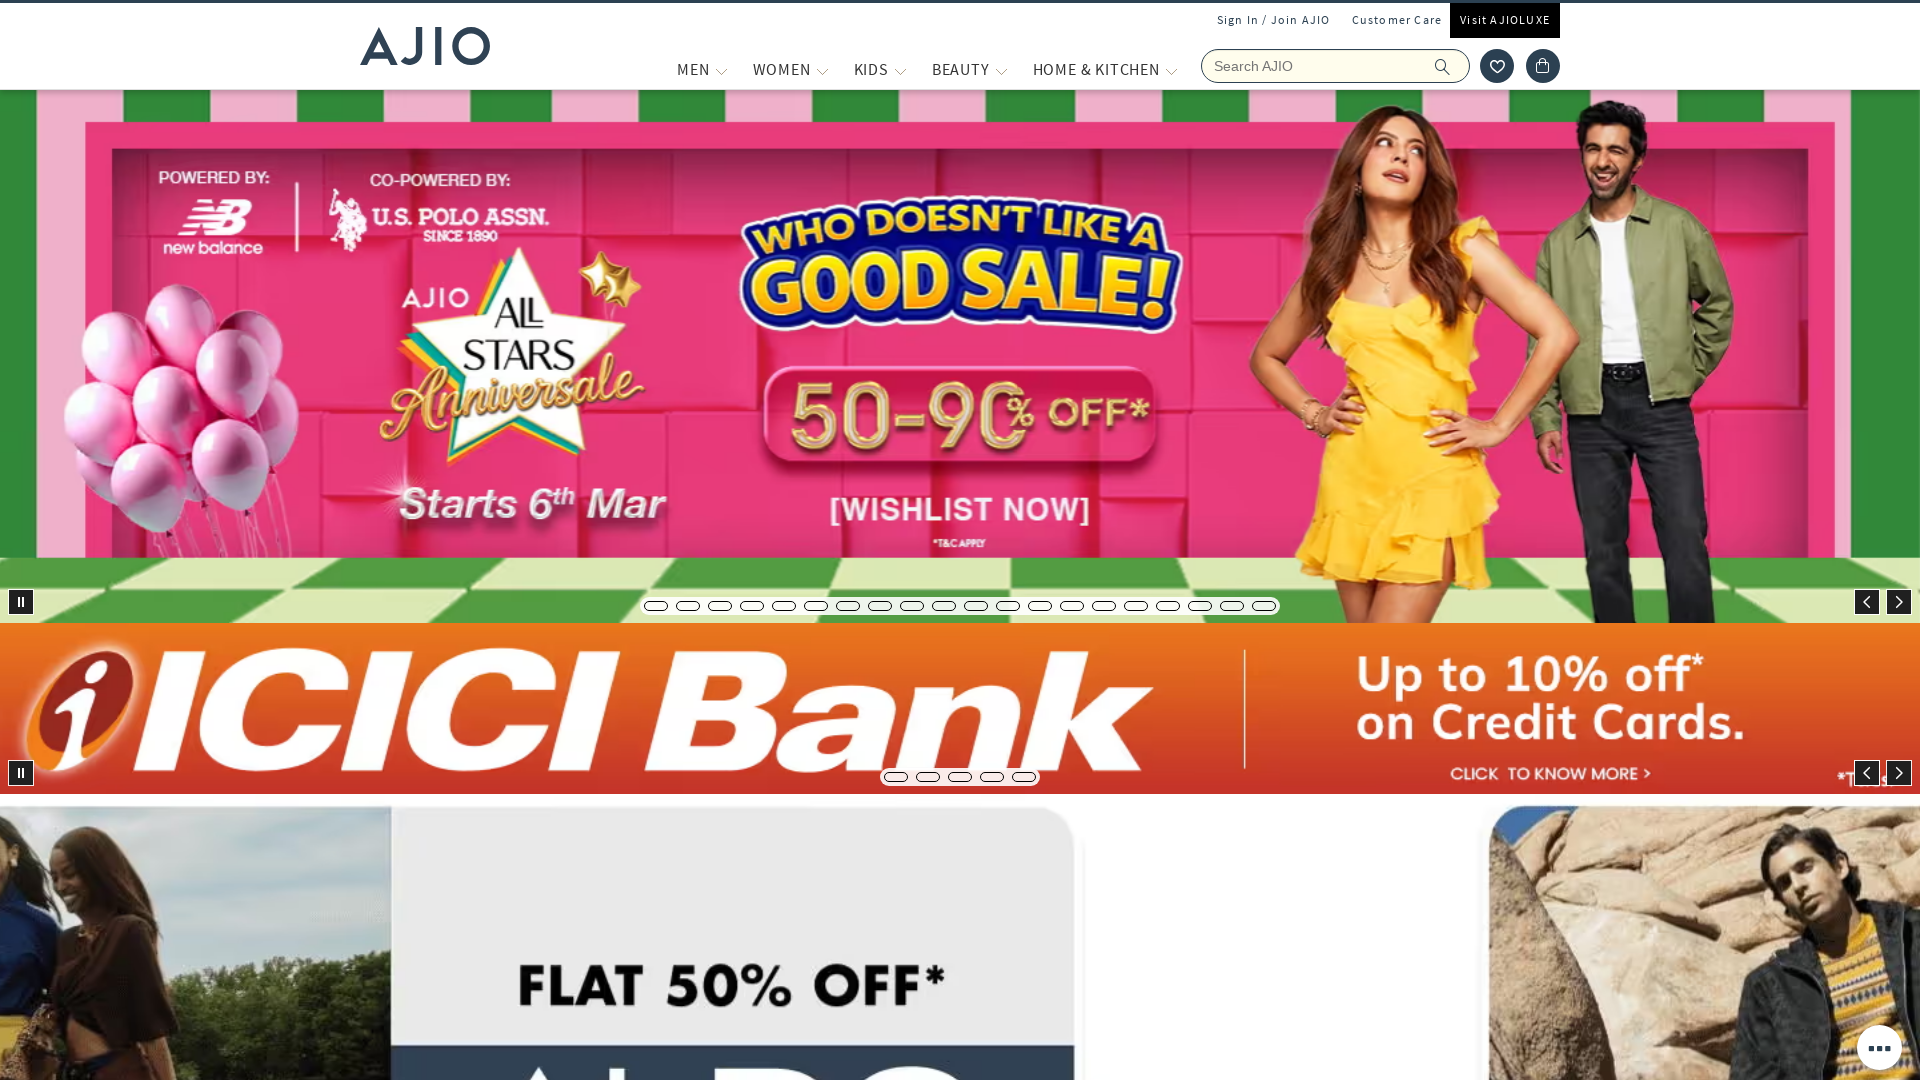

Waited for page to fully load (domcontentloaded)
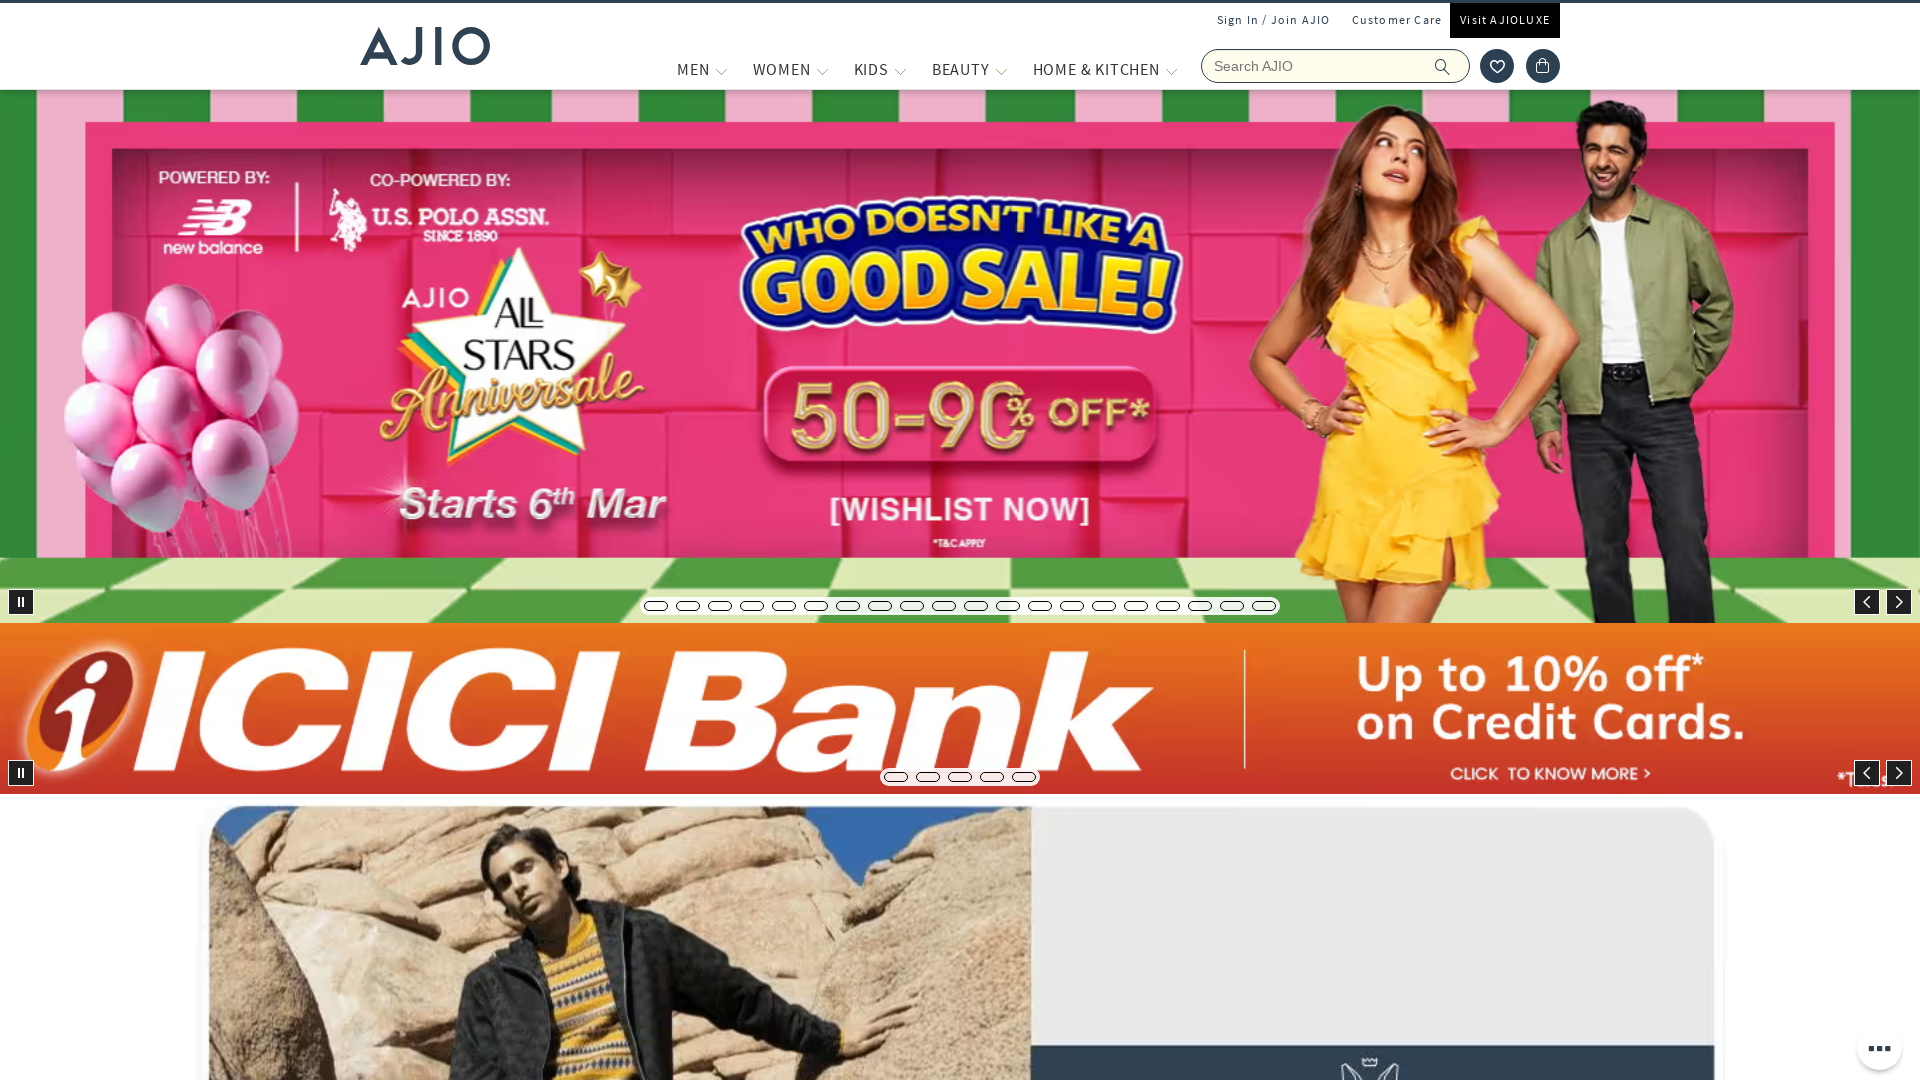

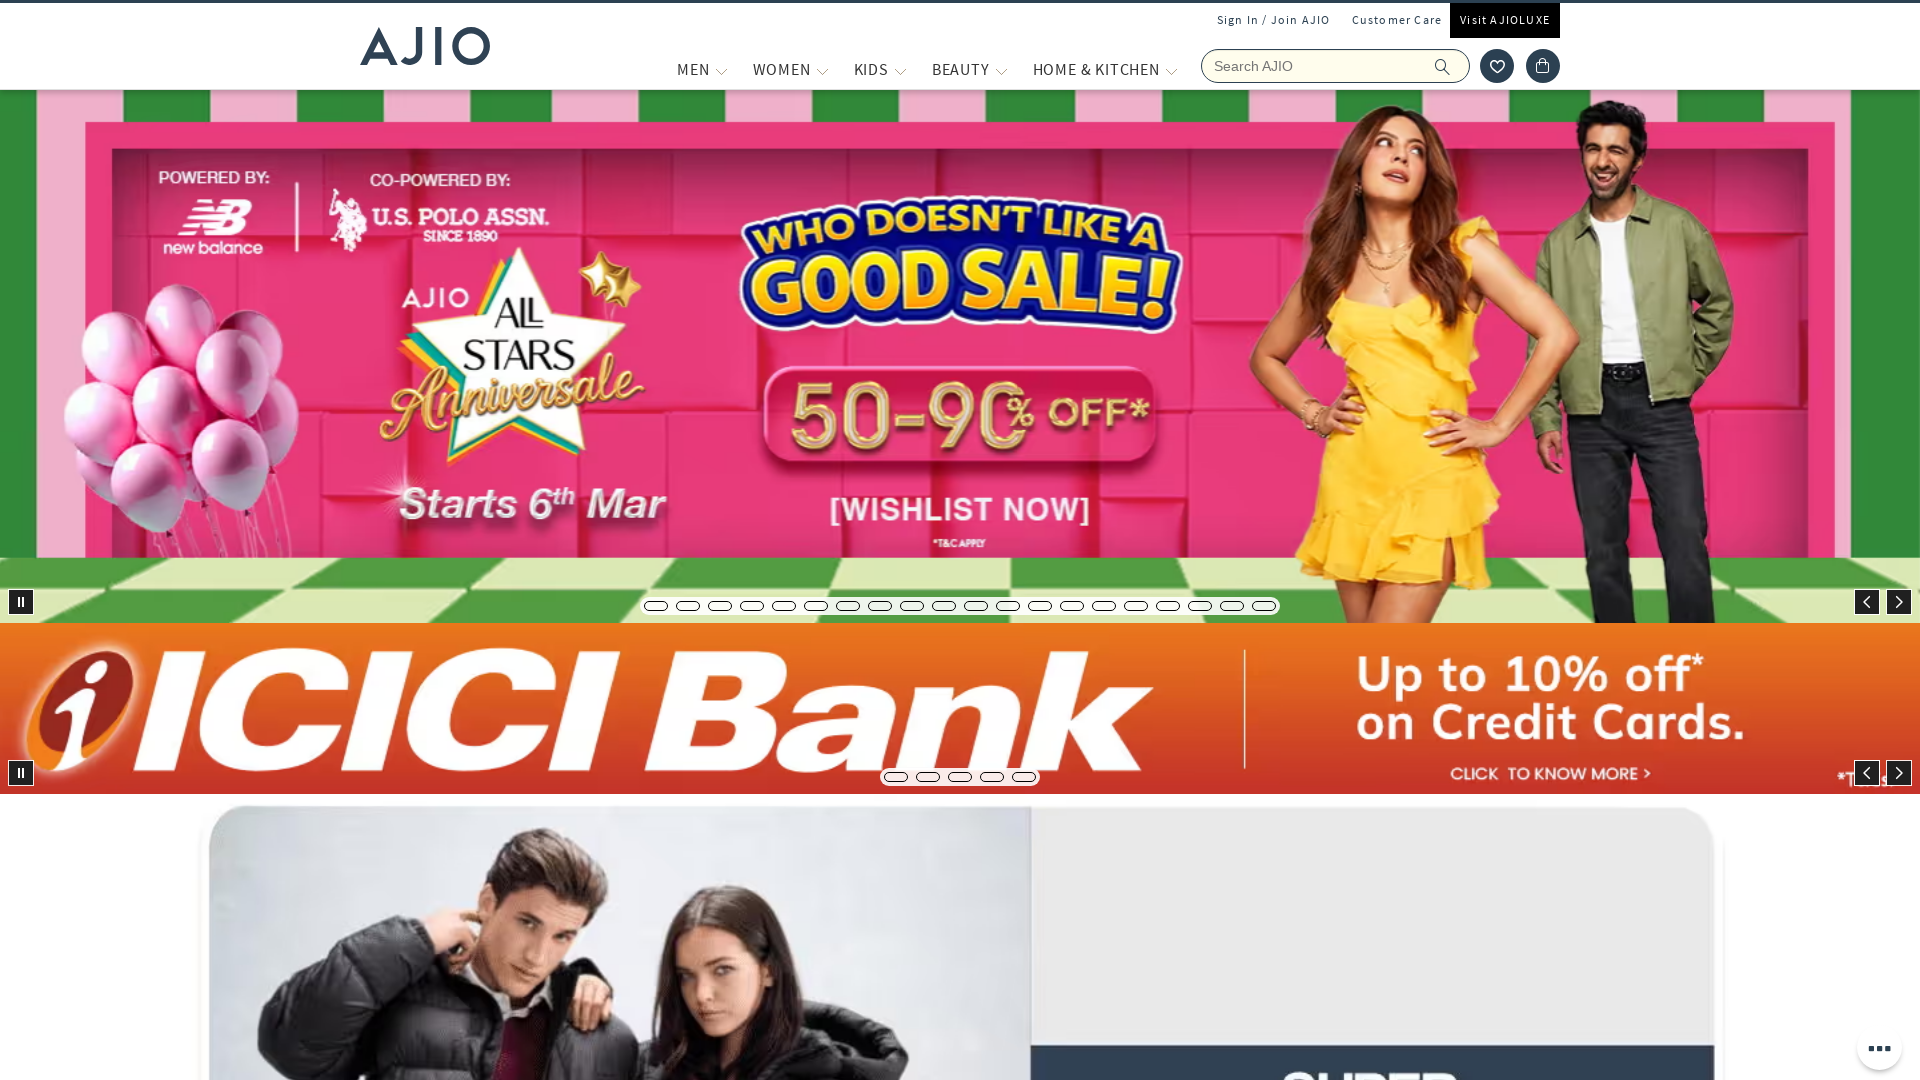